Tests navigation menu hover functionality by hovering over the "SpiceClub" menu item to reveal a dropdown submenu, then clicking on the "Earn Points" submenu option.

Starting URL: https://www.spicejet.com/

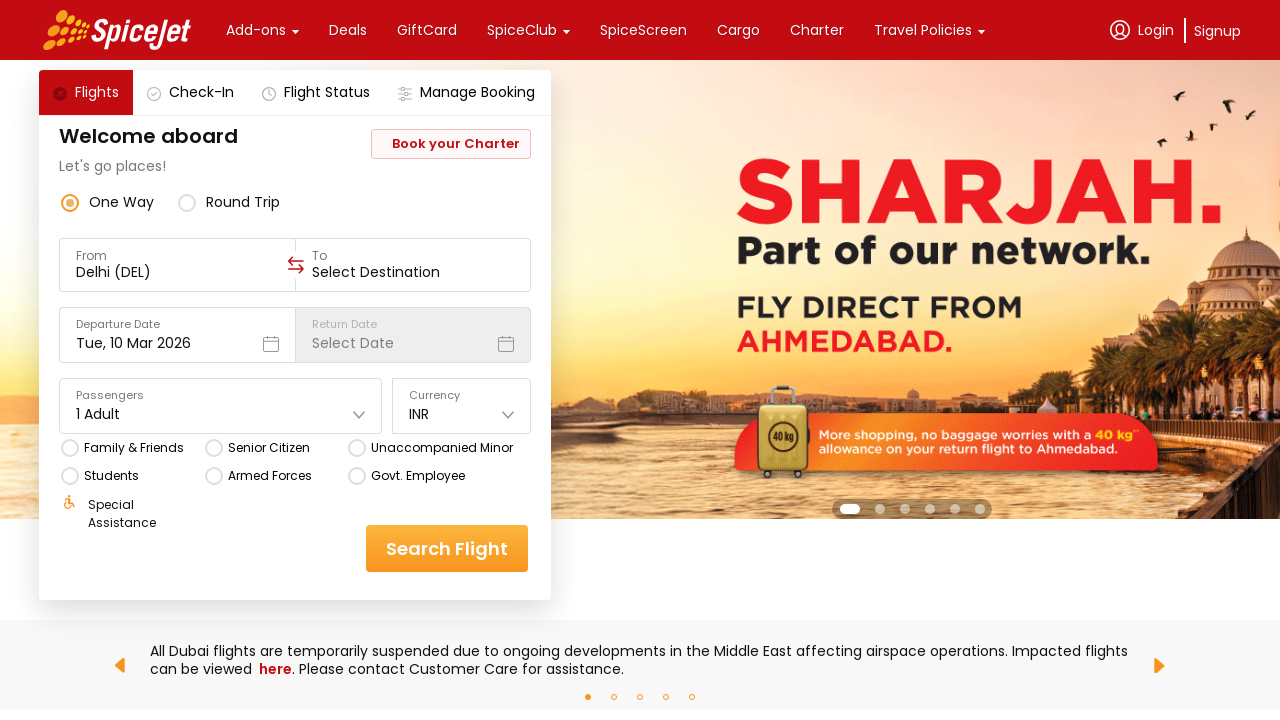

SpiceClub menu item is visible on the page
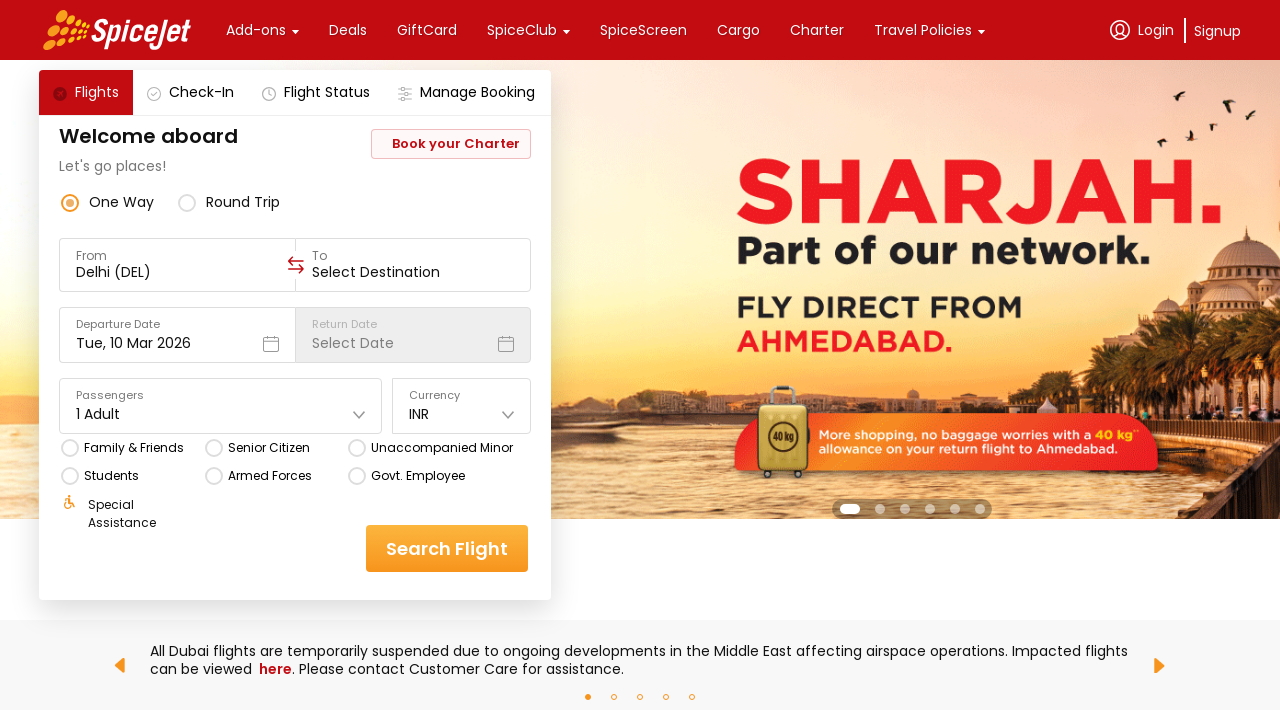

Hovered over SpiceClub menu item to reveal dropdown submenu at (522, 30) on //div[text()='SpiceClub']
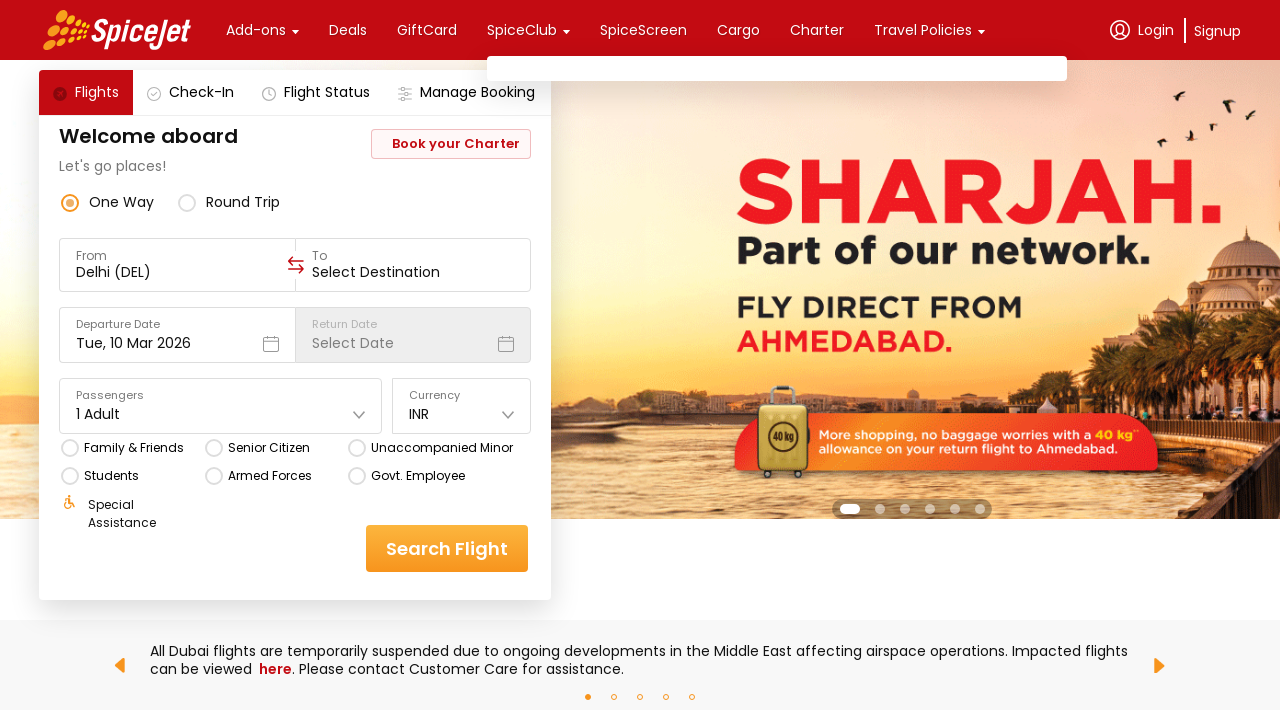

Earn Points submenu option is now visible
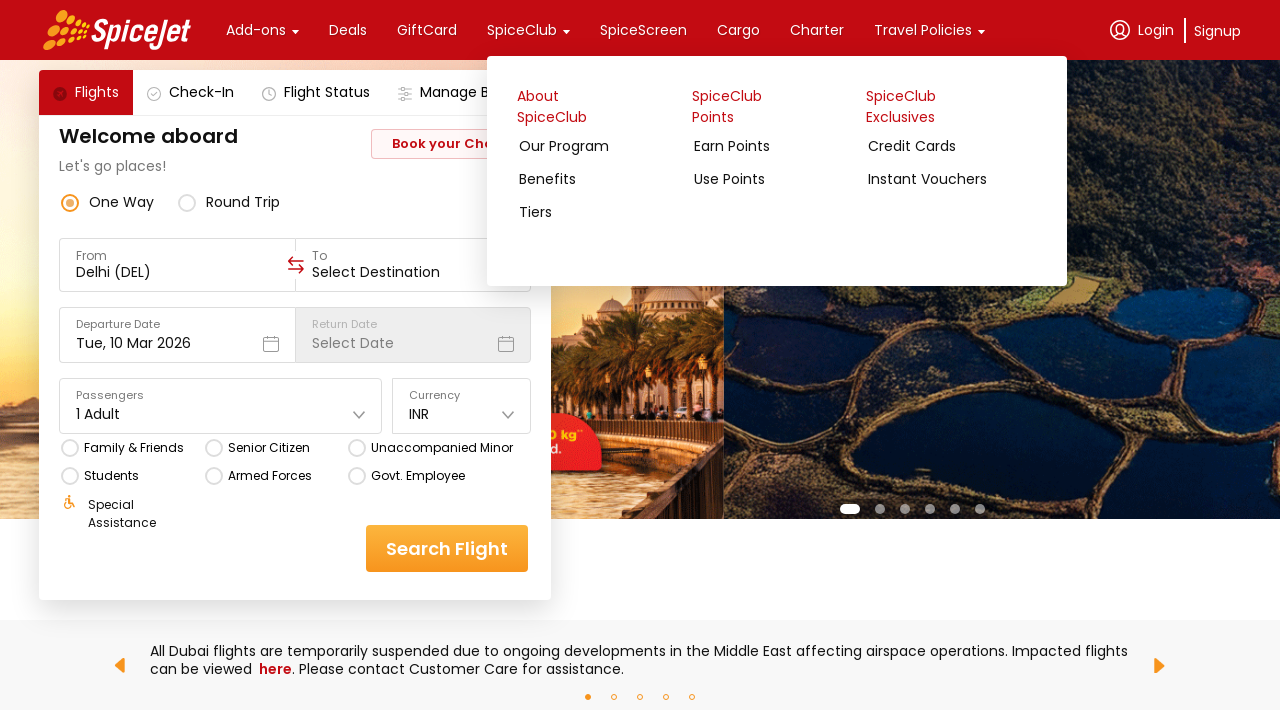

Clicked on Earn Points submenu option at (777, 146) on //div[text()='Earn Points']
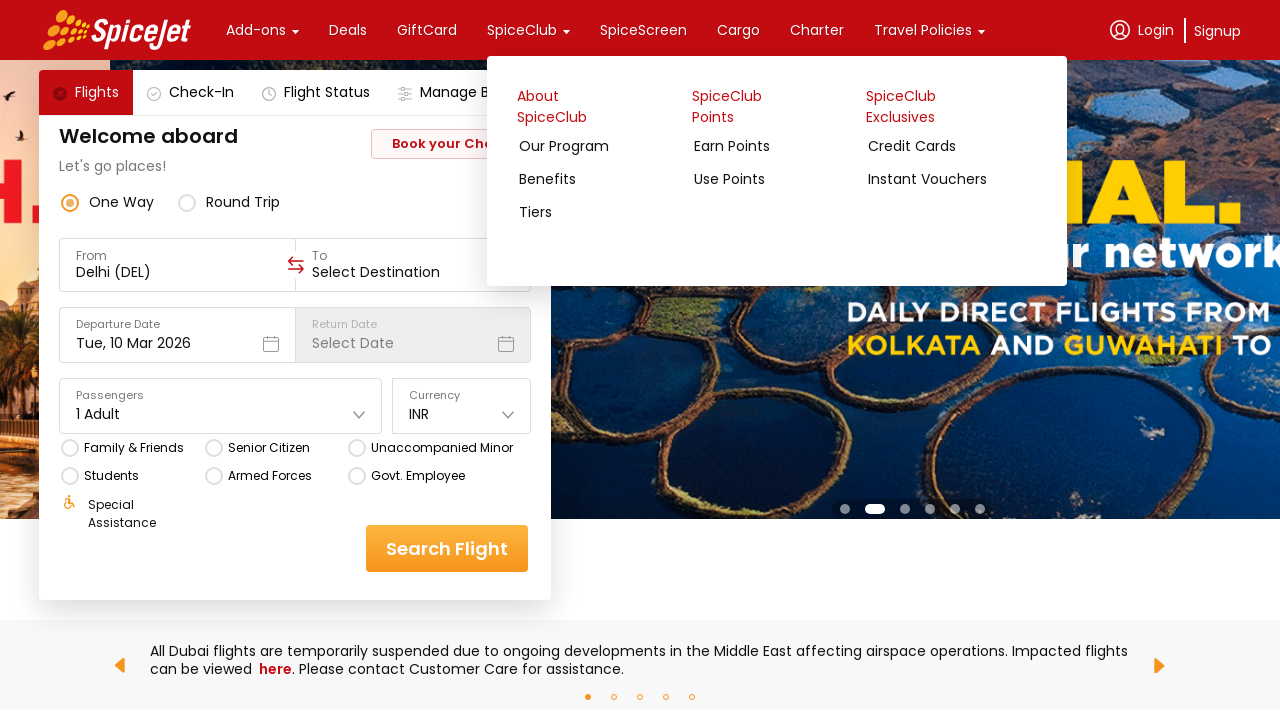

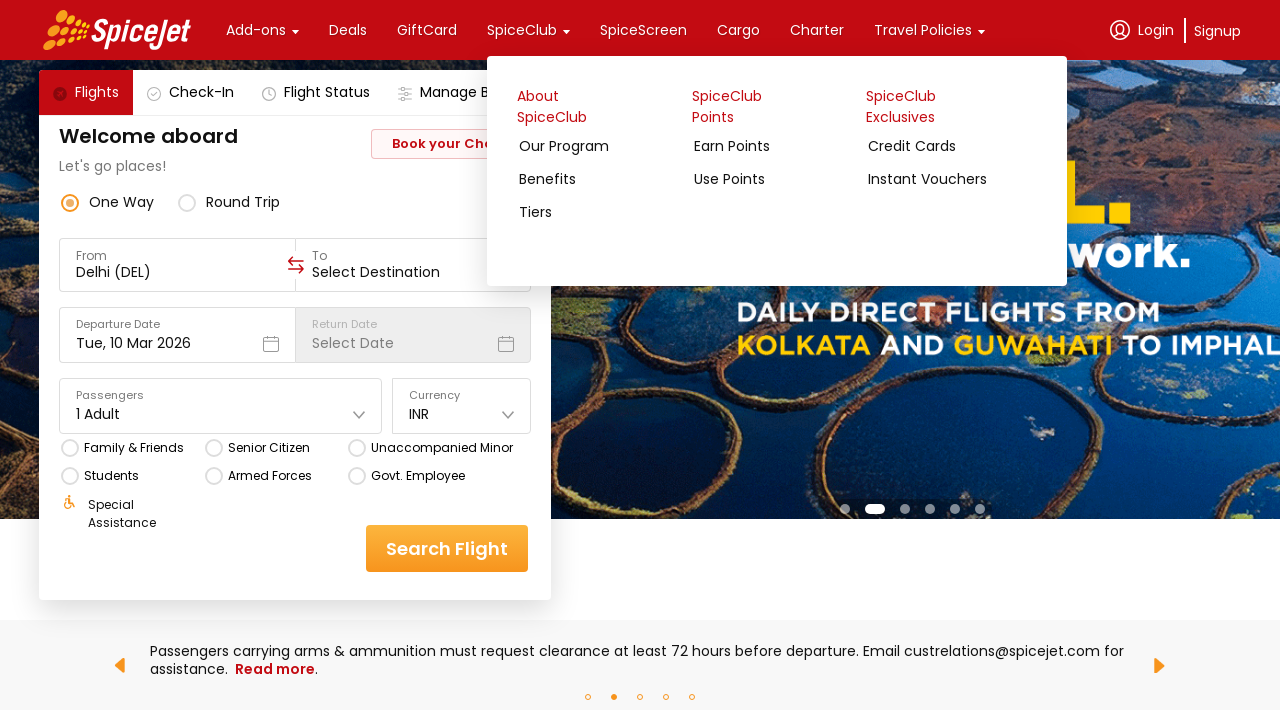